Tests drag and drop functionality by dragging an element from a source location and dropping it onto a target element

Starting URL: http://crossbrowsertesting.github.io/drag-and-drop.html

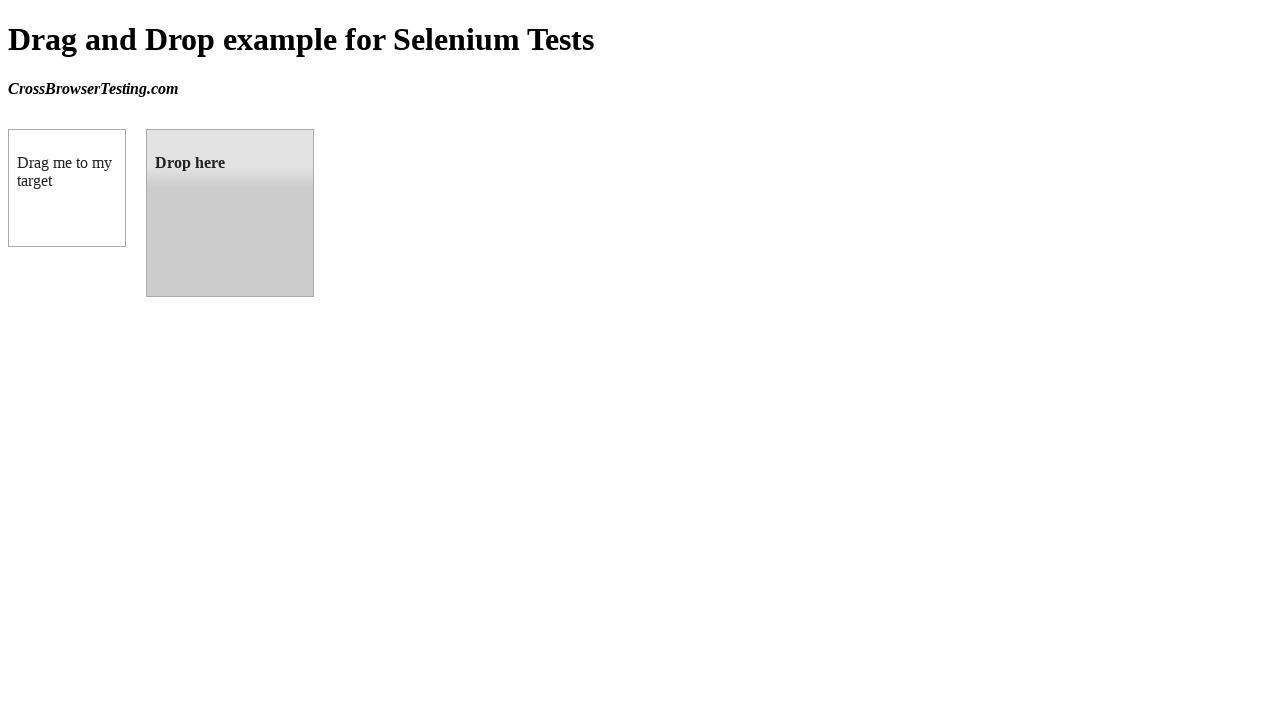

Waited for draggable element to be visible
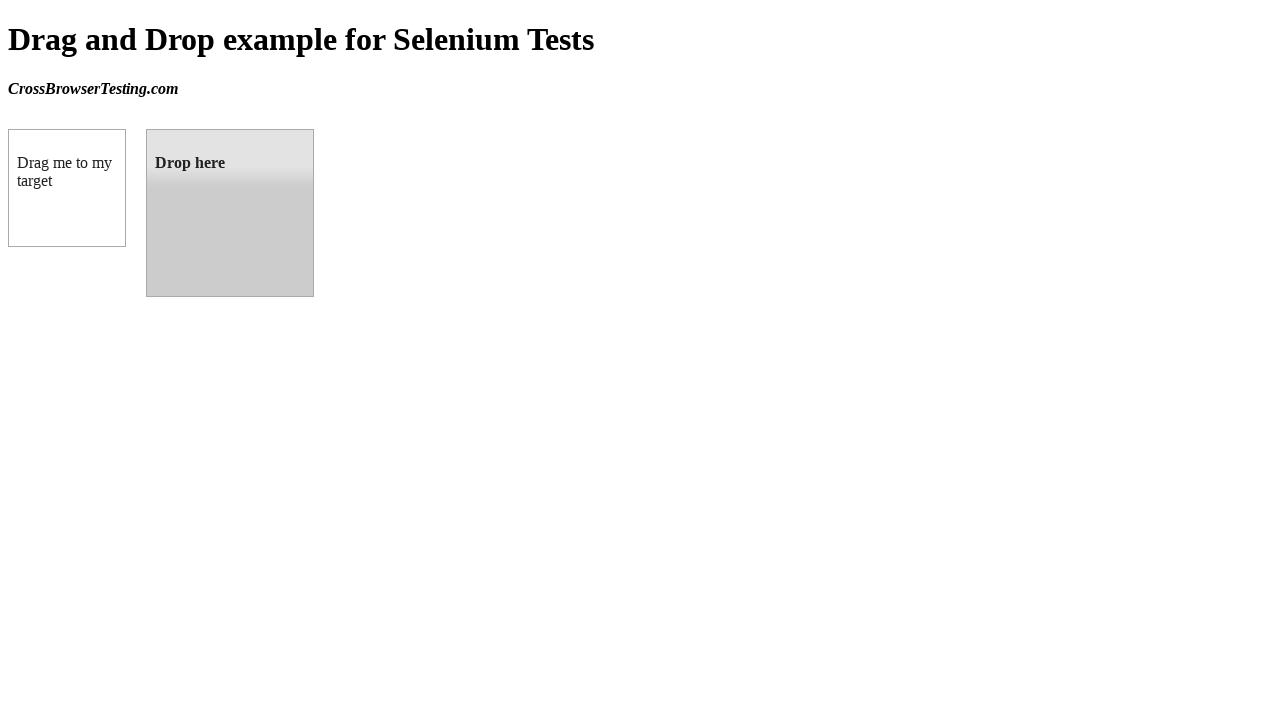

Waited for droppable element to be visible
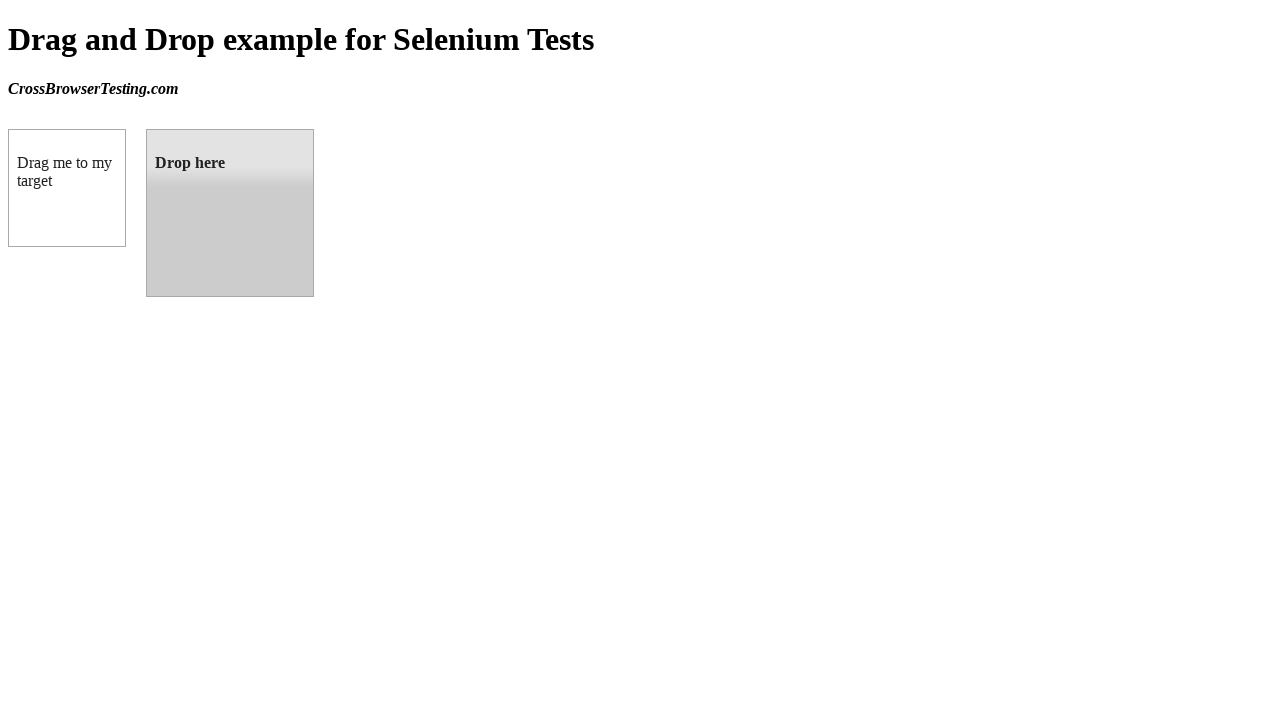

Dragged element from source location and dropped it onto target element at (230, 213)
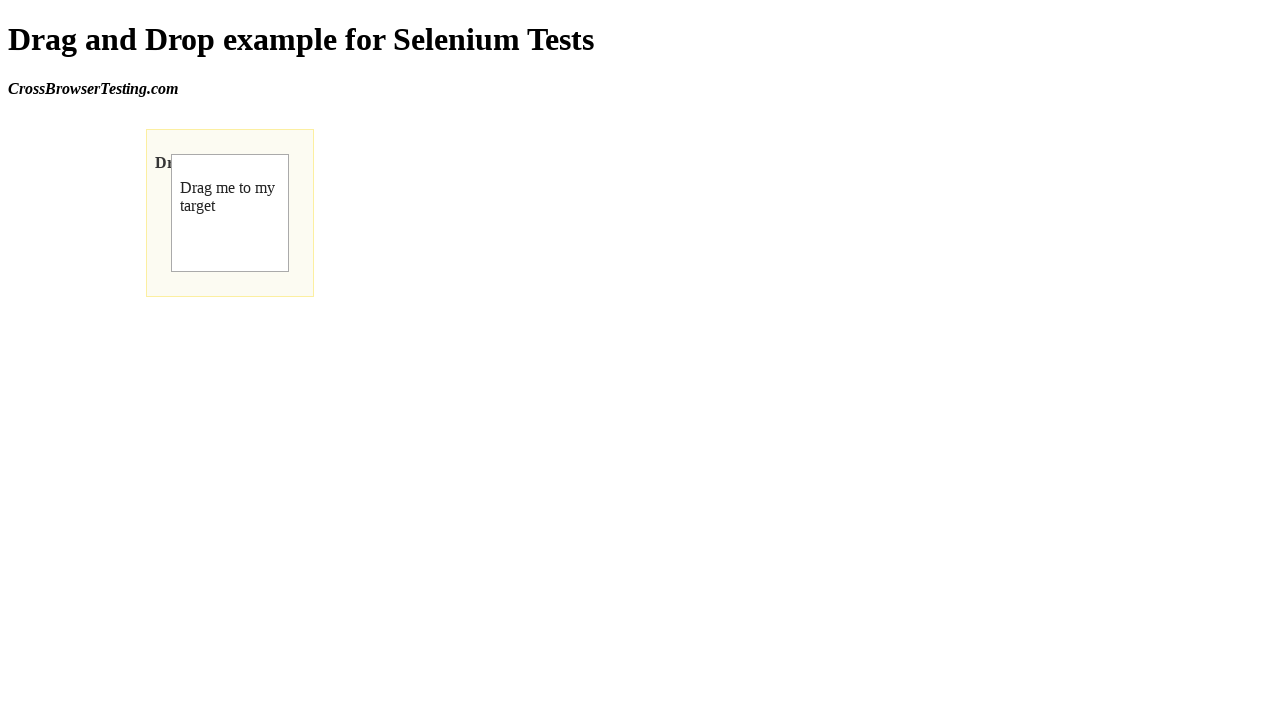

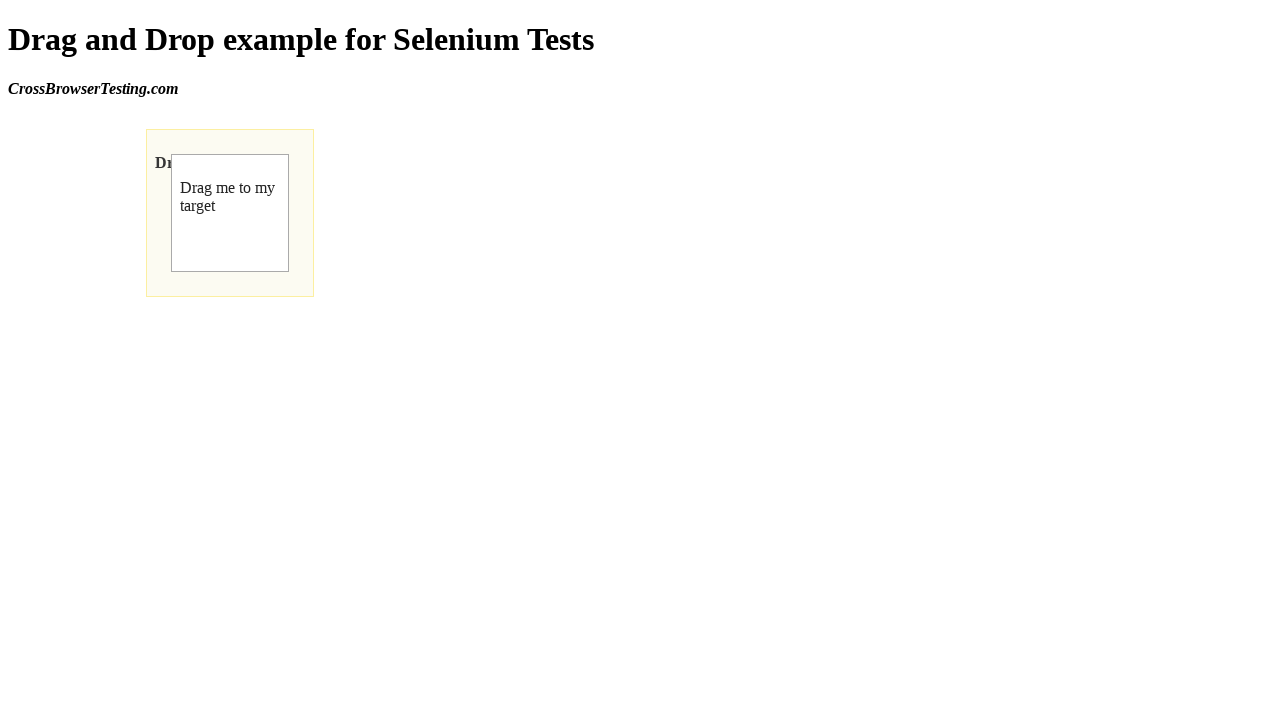